Navigates to QA Click Academy website and handles a promotional popup by clicking the "NO THANKS" button if it appears

Starting URL: http://www.qaClickAcademy.com

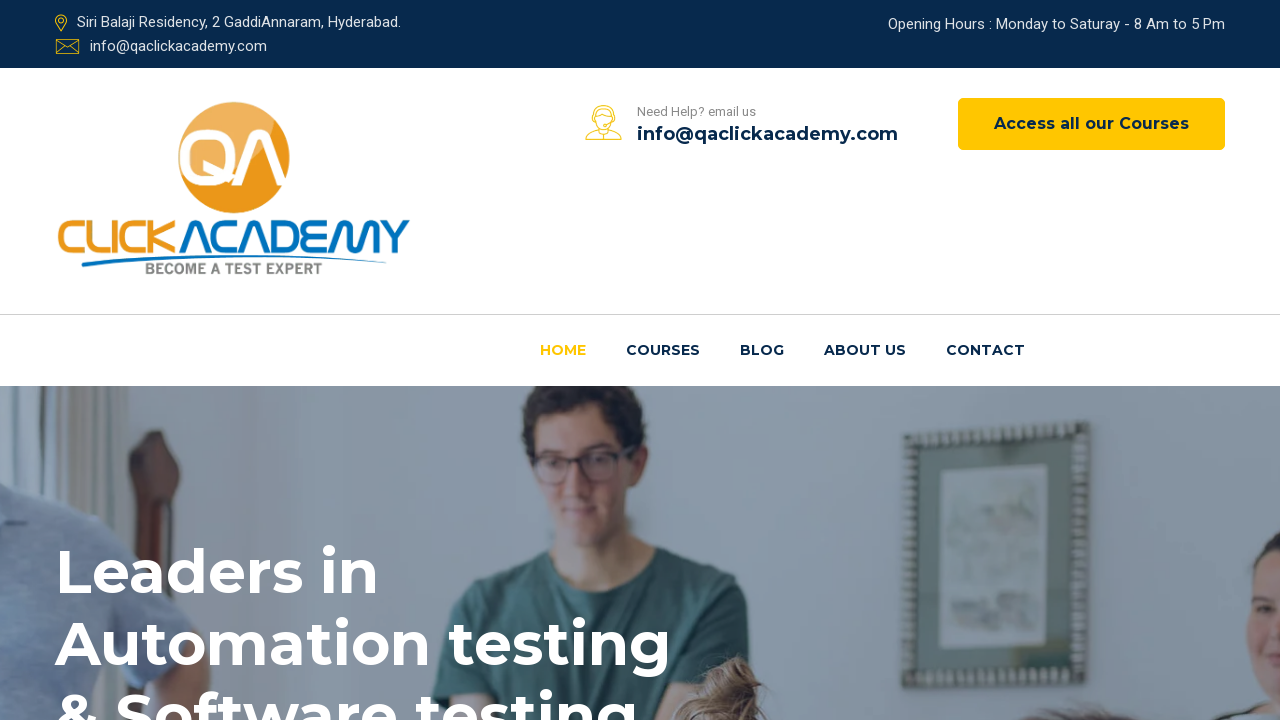

Navigated to QA Click Academy website
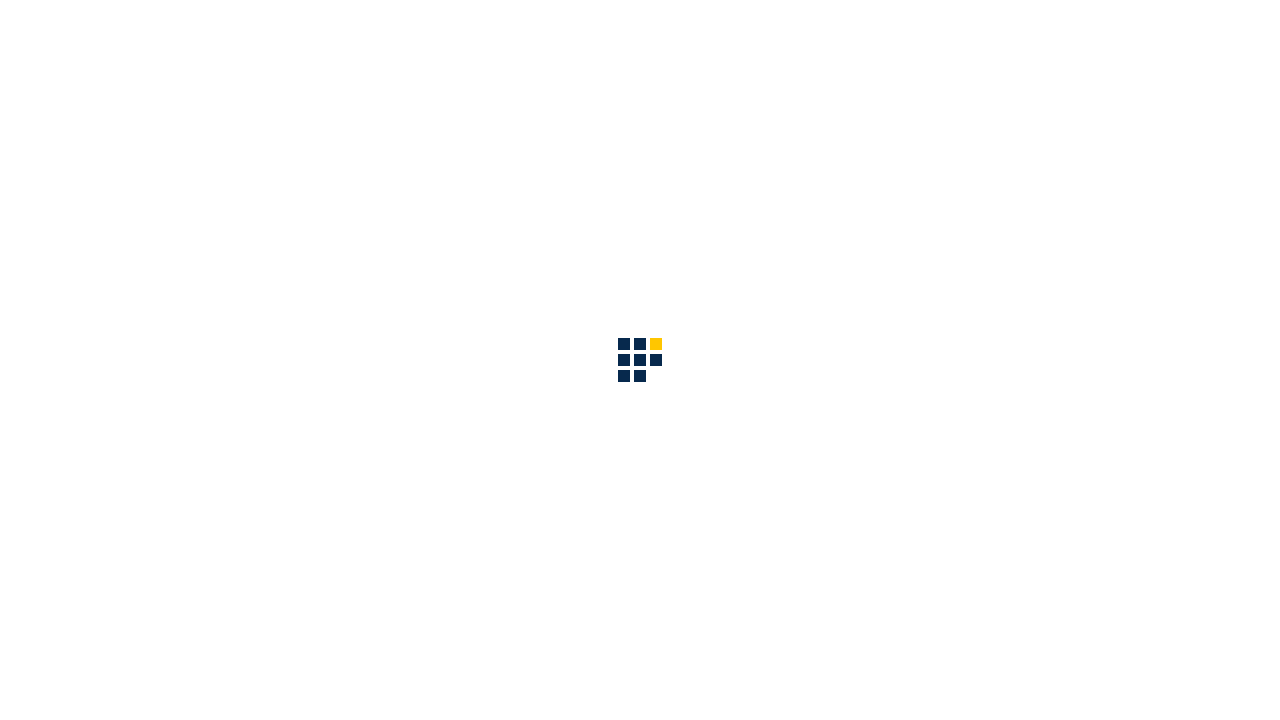

Waited 2 seconds for page to load and popup to appear
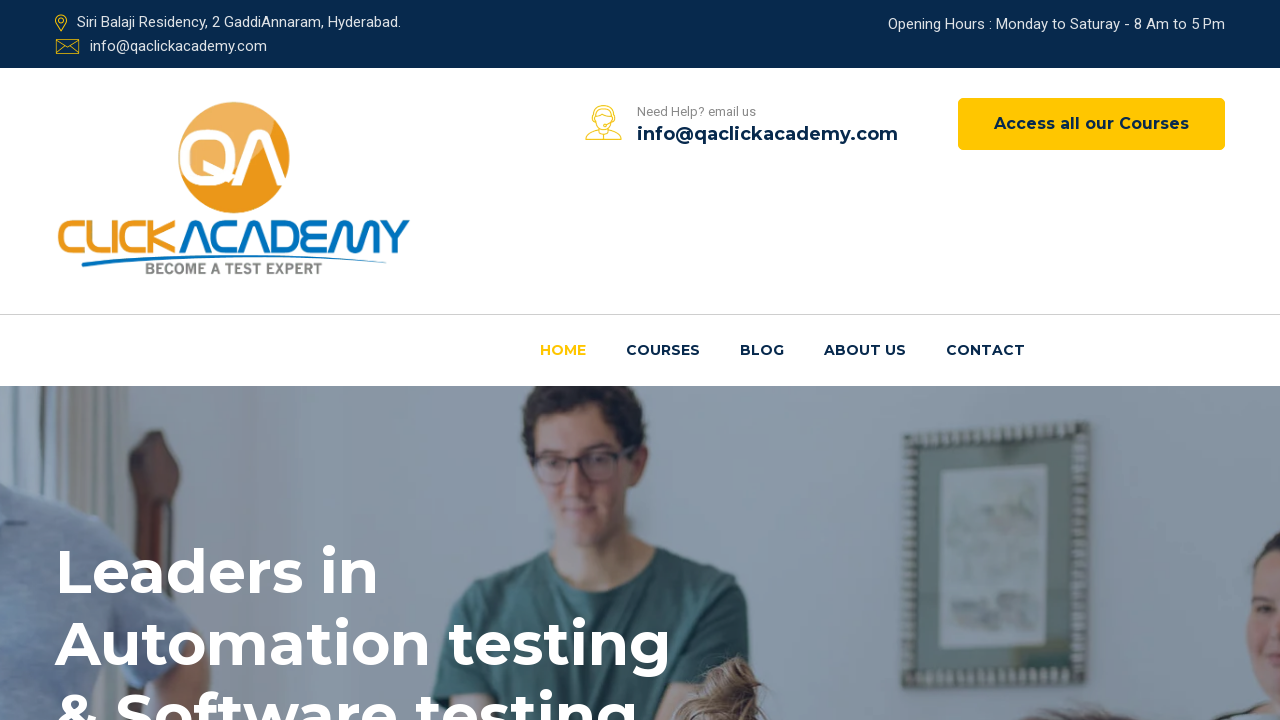

Located NO THANKS buttons - found 0 button(s)
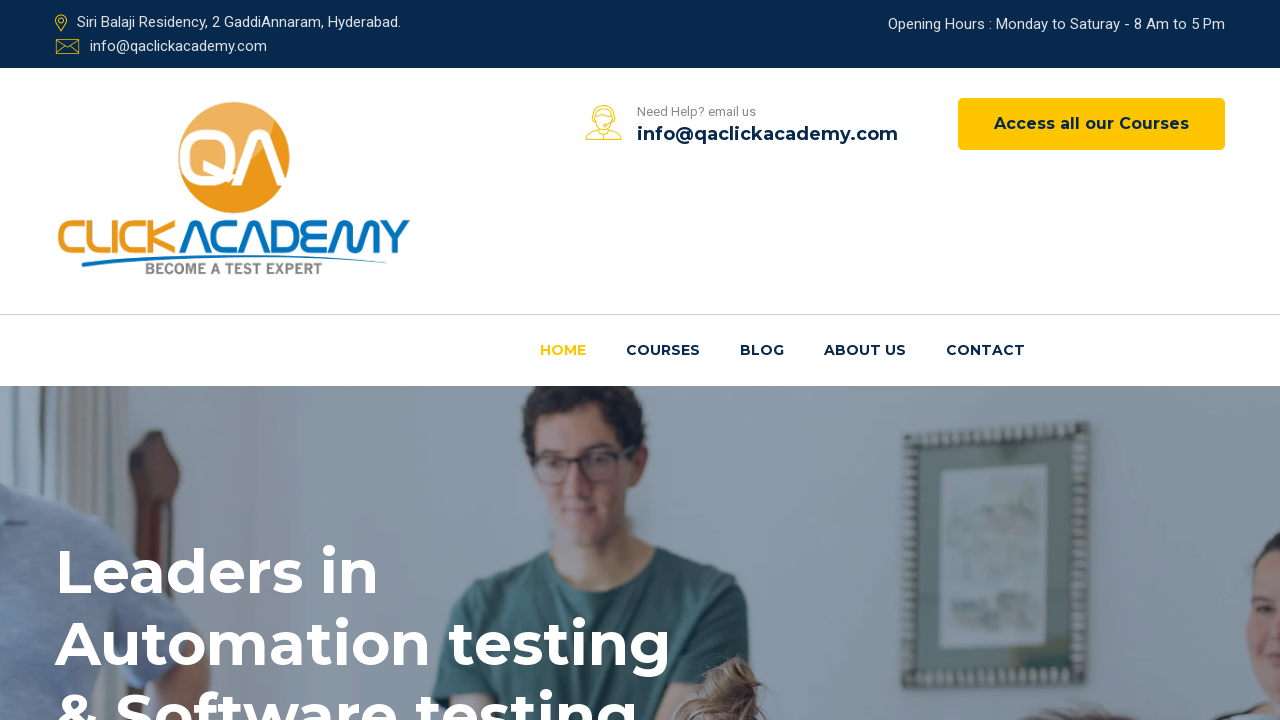

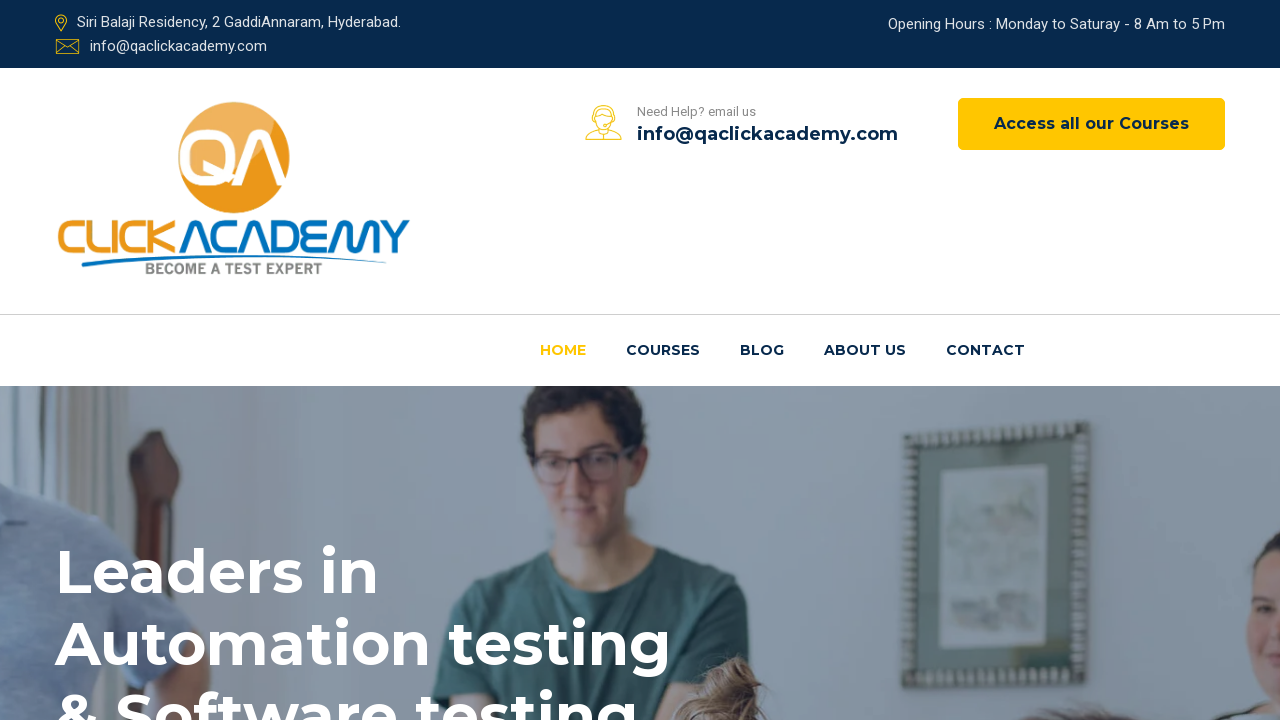